Tests product search functionality by searching for a product on the main page and offers page, then validates the product names match

Starting URL: https://rahulshettyacademy.com/seleniumPractise/#/

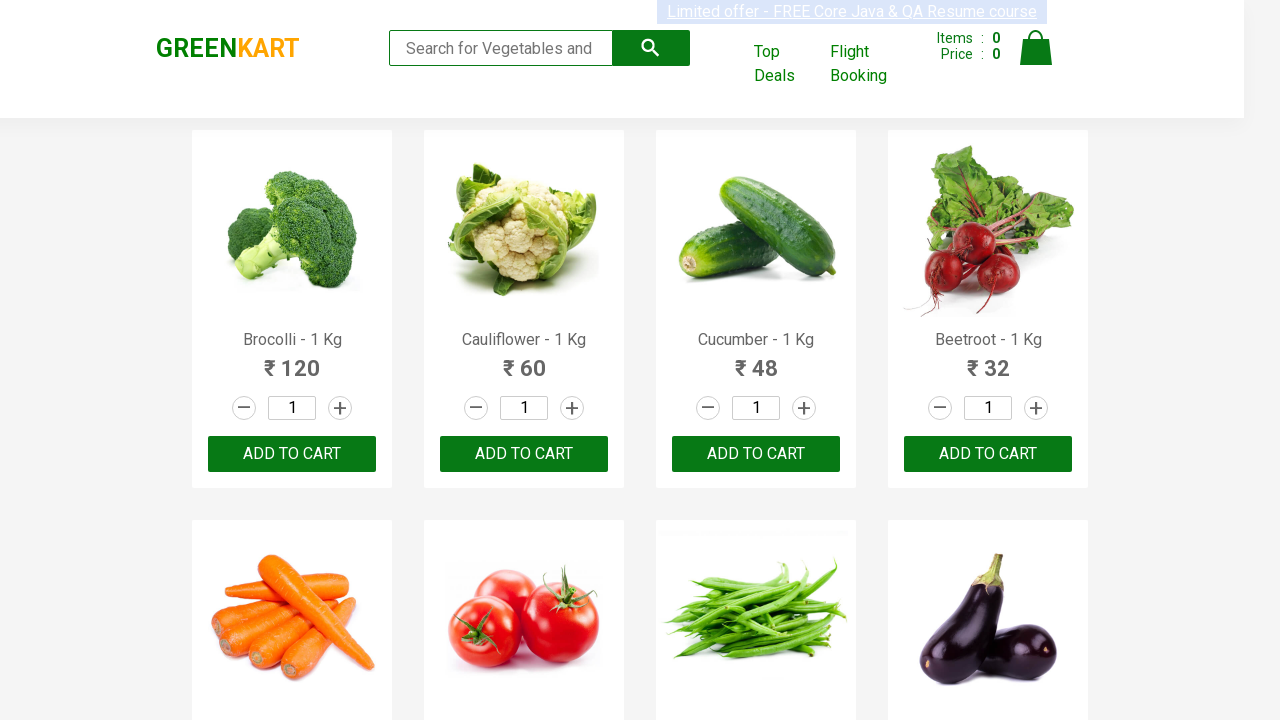

Filled search field with 'tom' on main page on //input[@type='search']
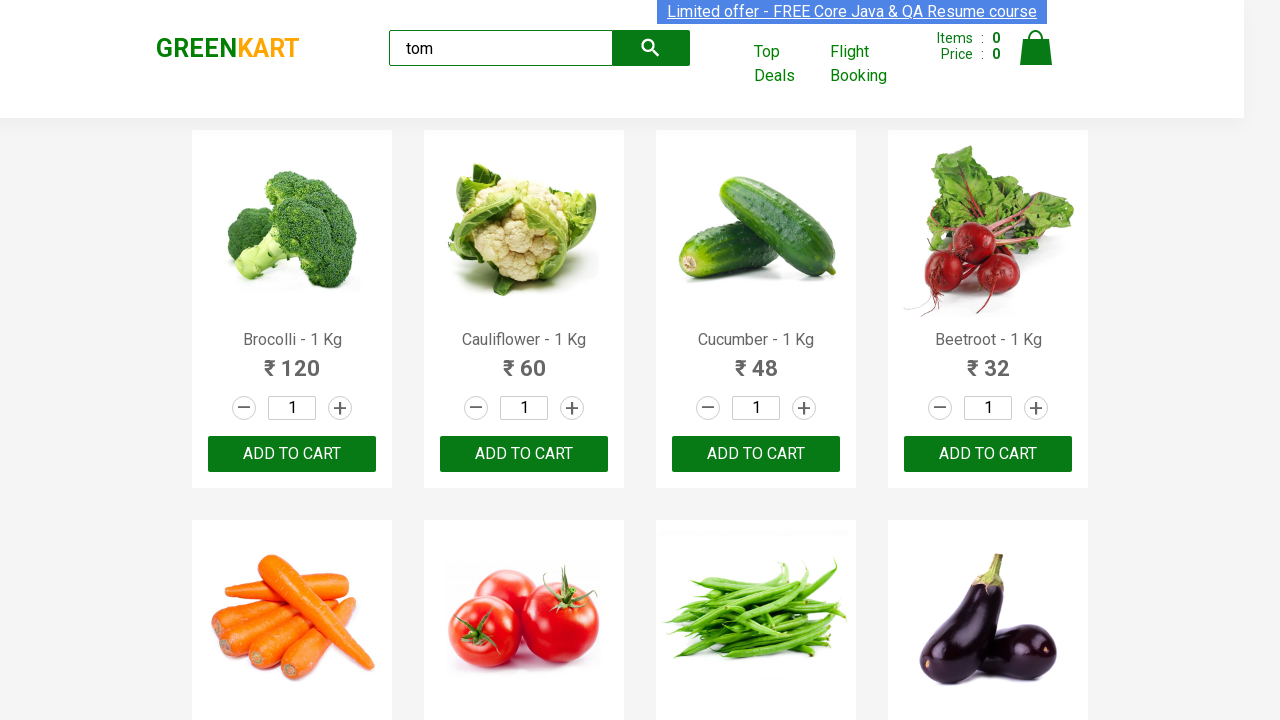

Waited for product name to appear
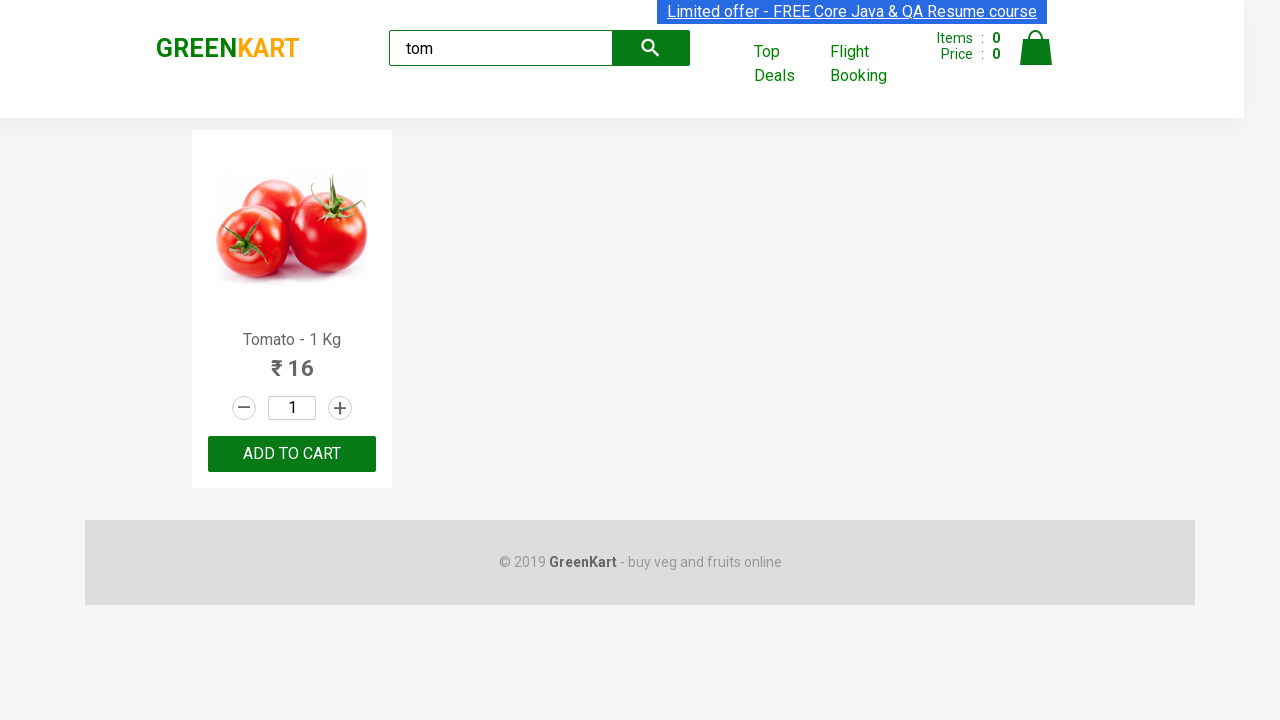

Extracted product name from main page: 'Tomato'
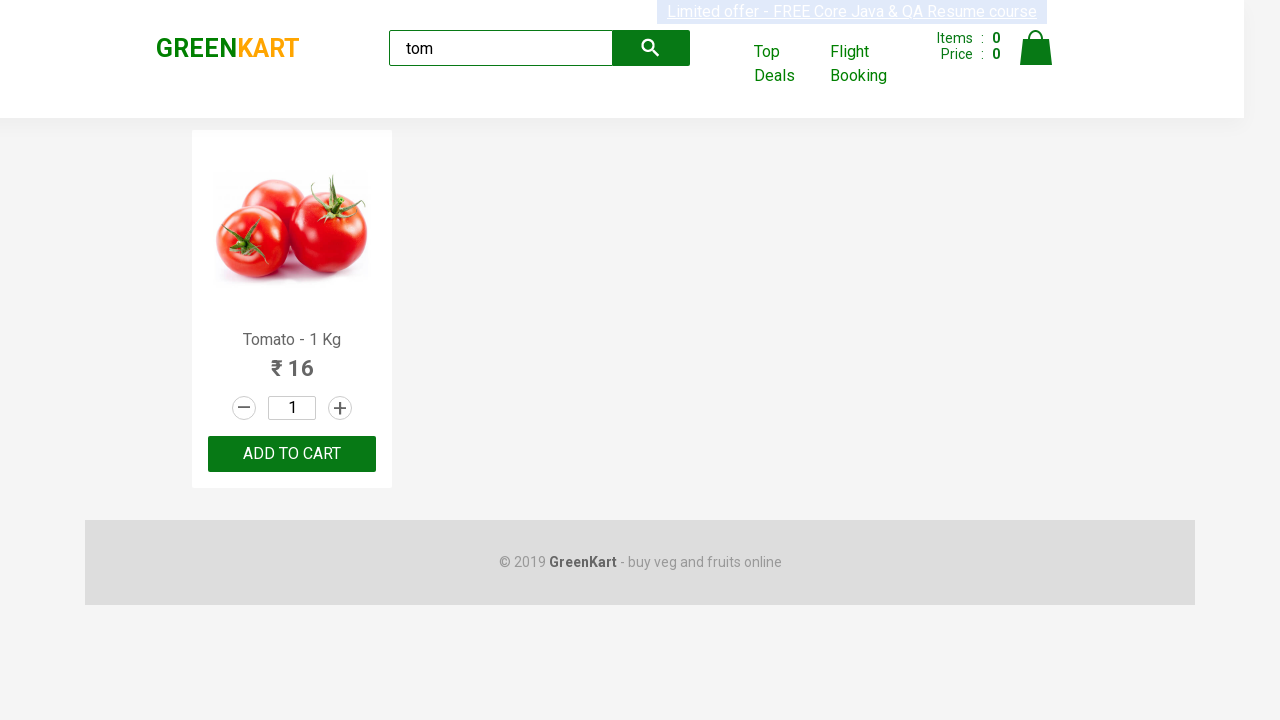

Clicked 'Top Deals' link at (787, 64) on text=Top Deals
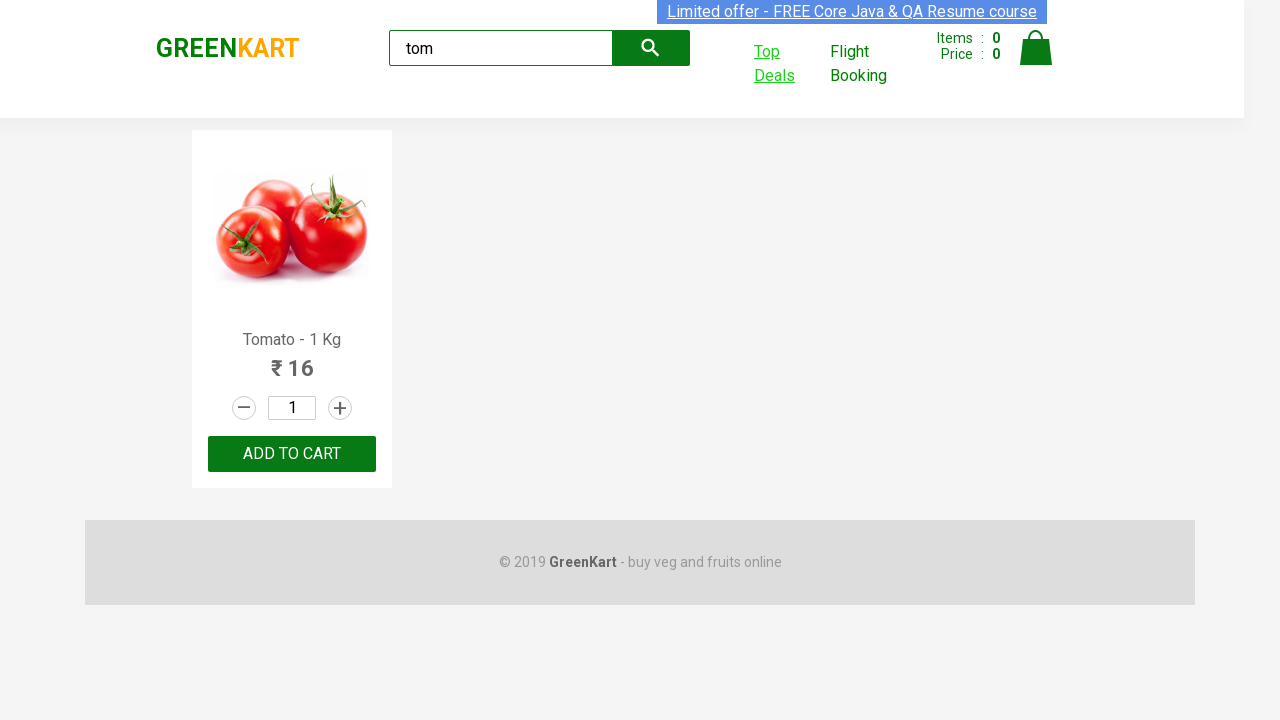

Switched to new Top Deals page/tab at (787, 64) on text=Top Deals
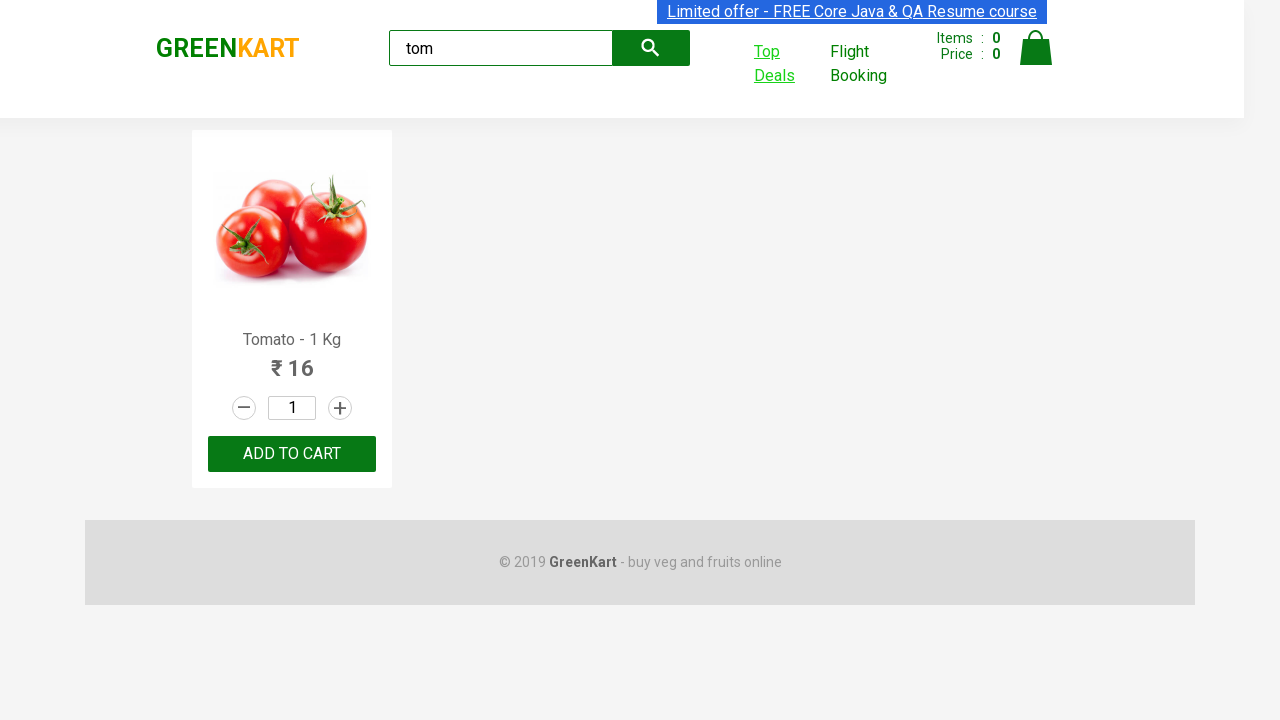

Filled search field with 'tom' on offers page on //input[@type='search']
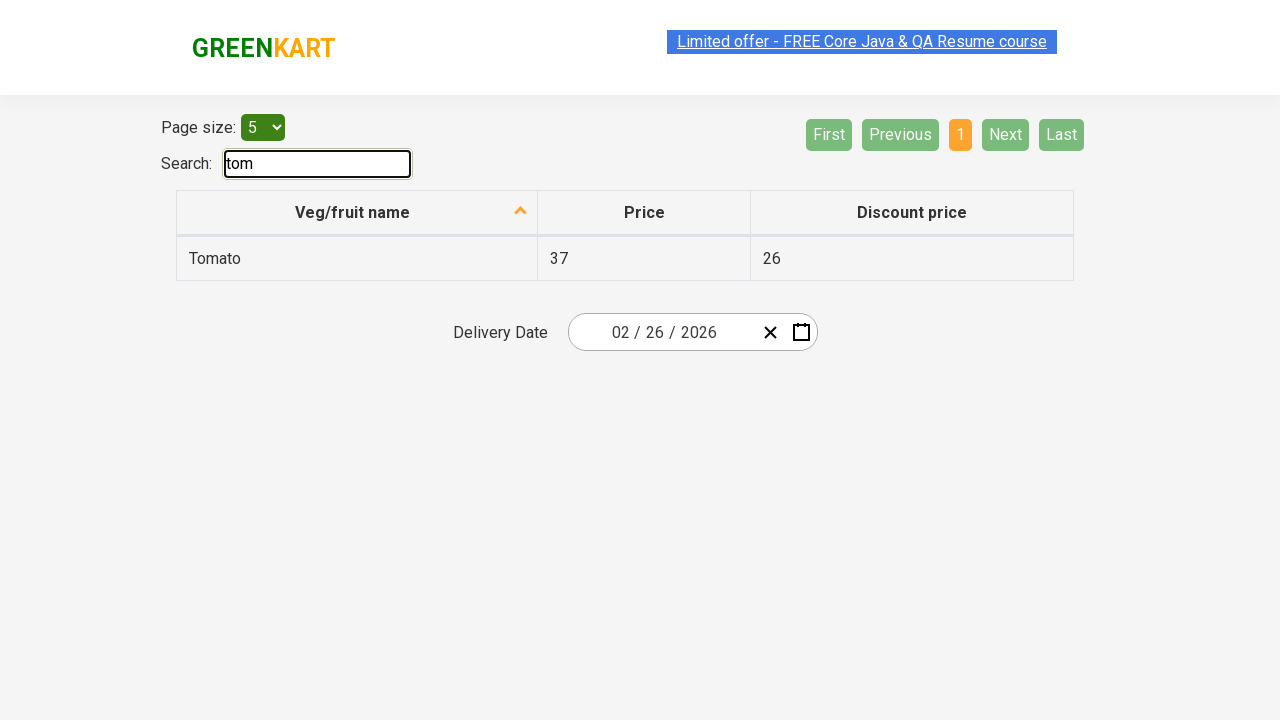

Waited for search results on offers page
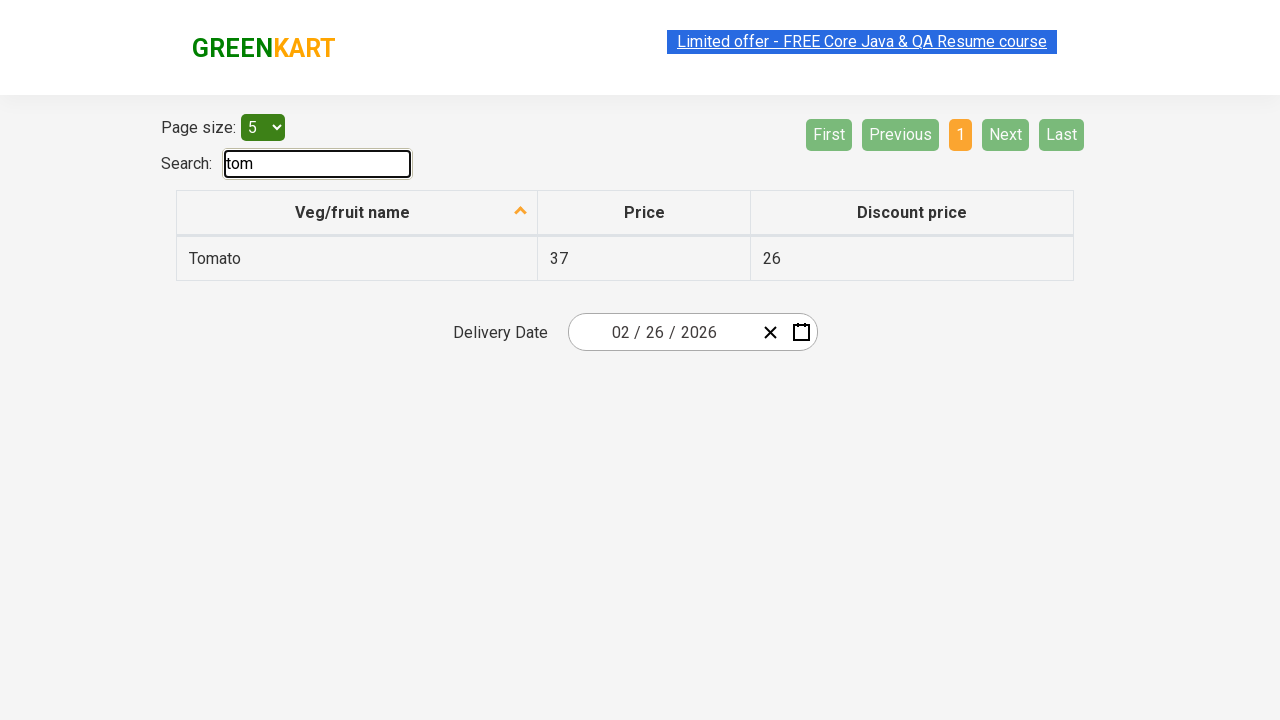

Extracted product name from offers page: 'Tomato'
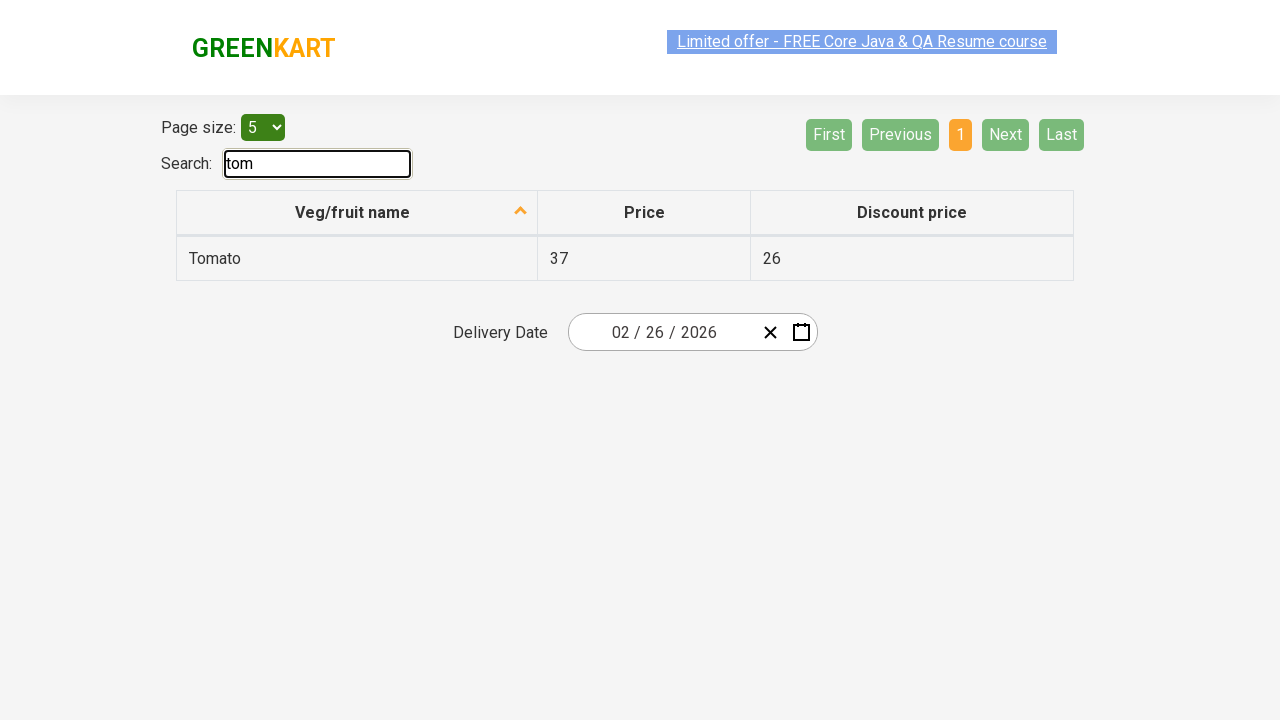

Assertion passed: product names match between main page and offers page
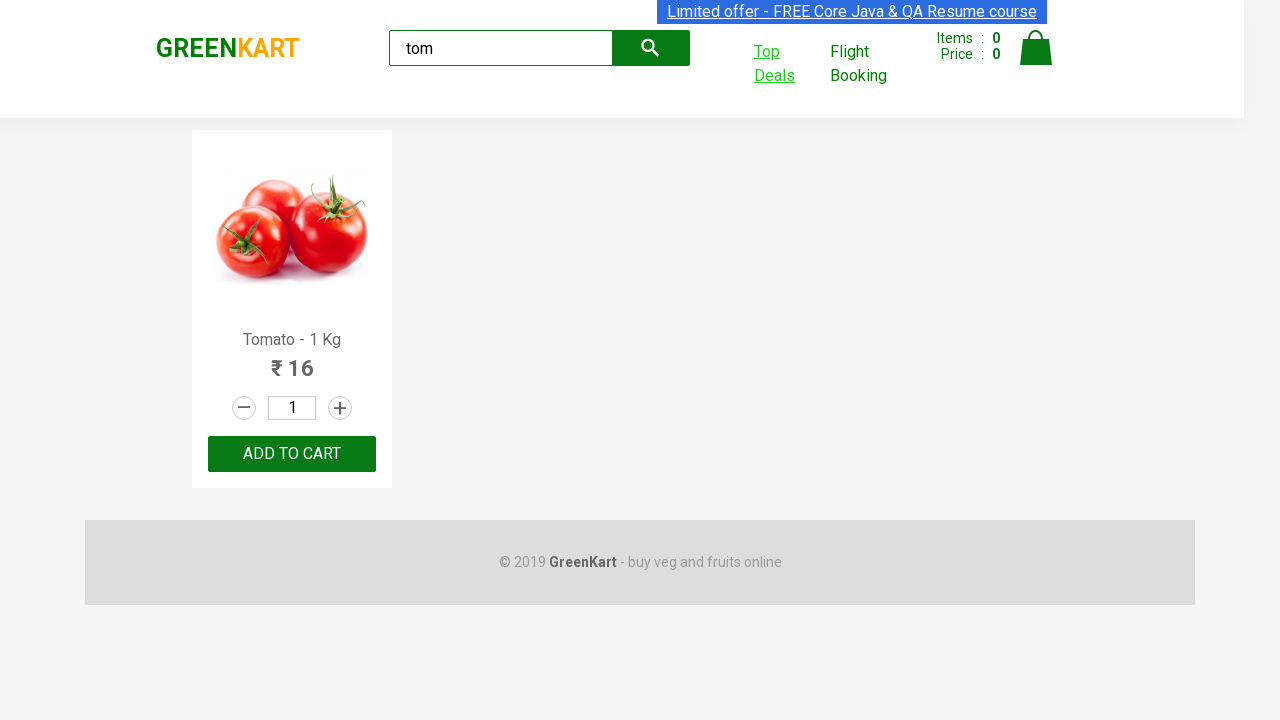

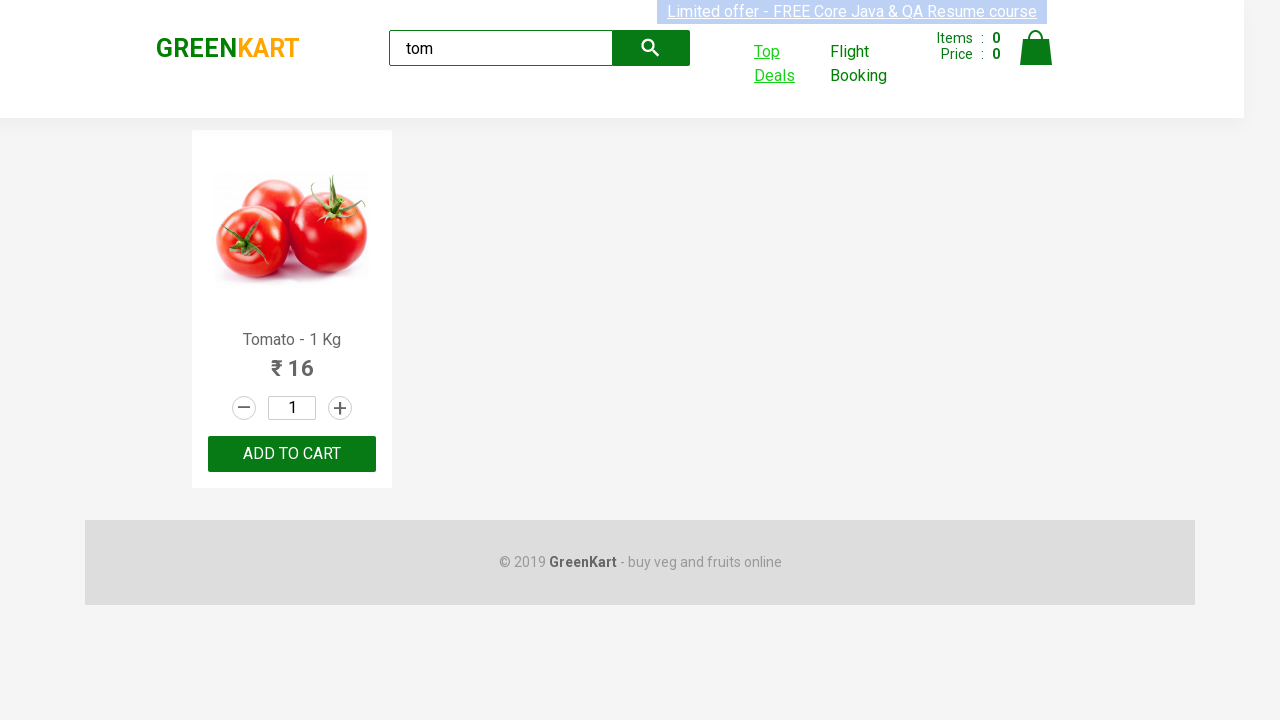